Tests context menu by right-clicking on the hot spot area and verifying the alert message

Starting URL: http://the-internet.herokuapp.com/

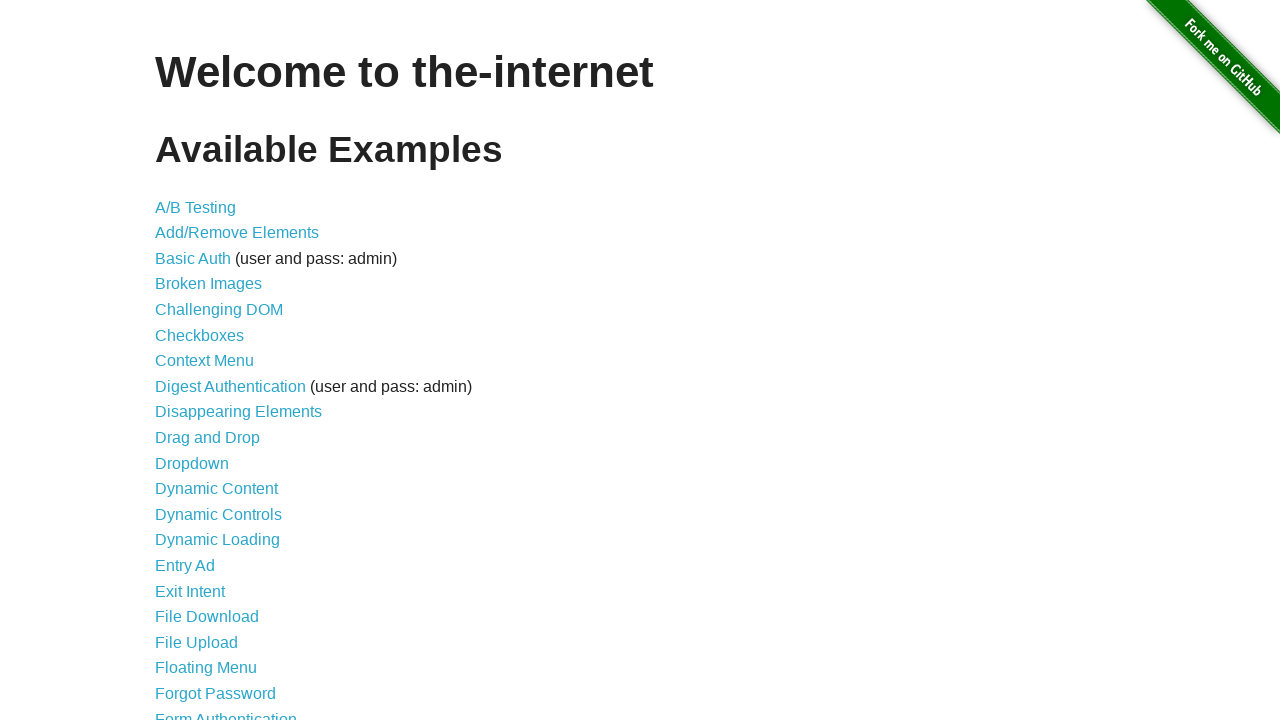

Clicked link to navigate to context menu page at (204, 361) on a[href="/context_menu"]
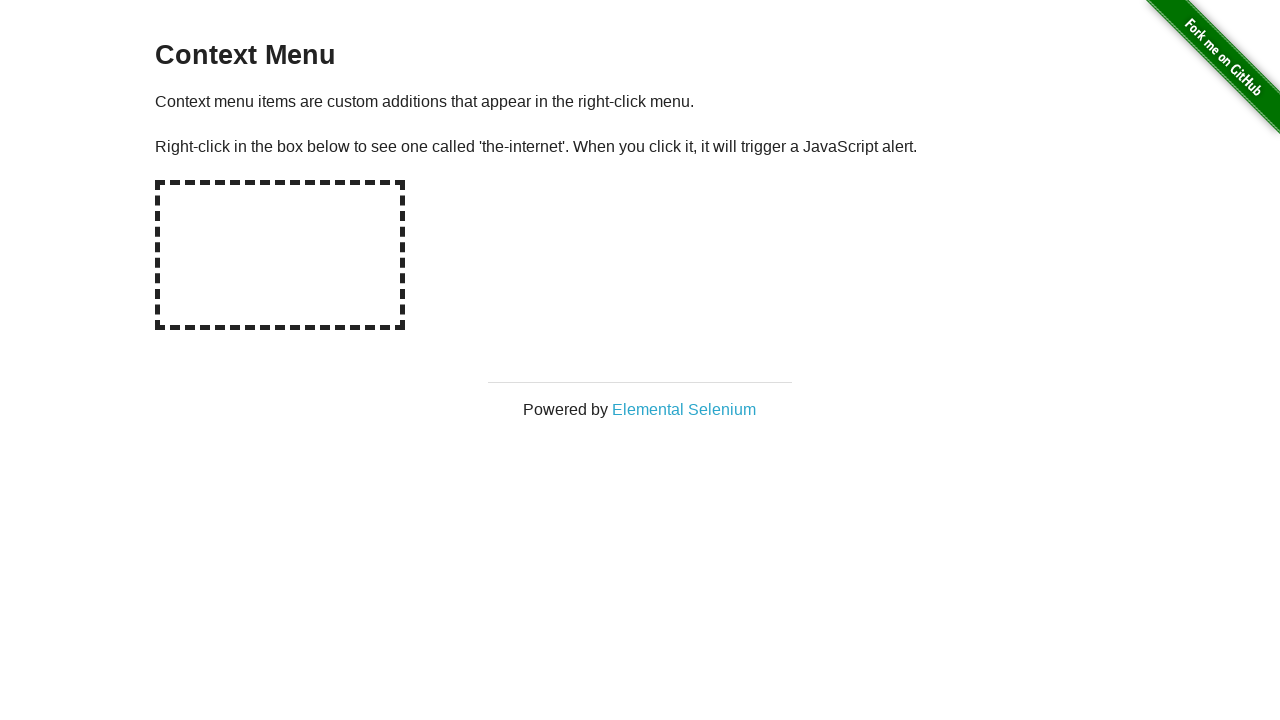

Right-clicked on the hot spot area at (280, 255) on #hot-spot
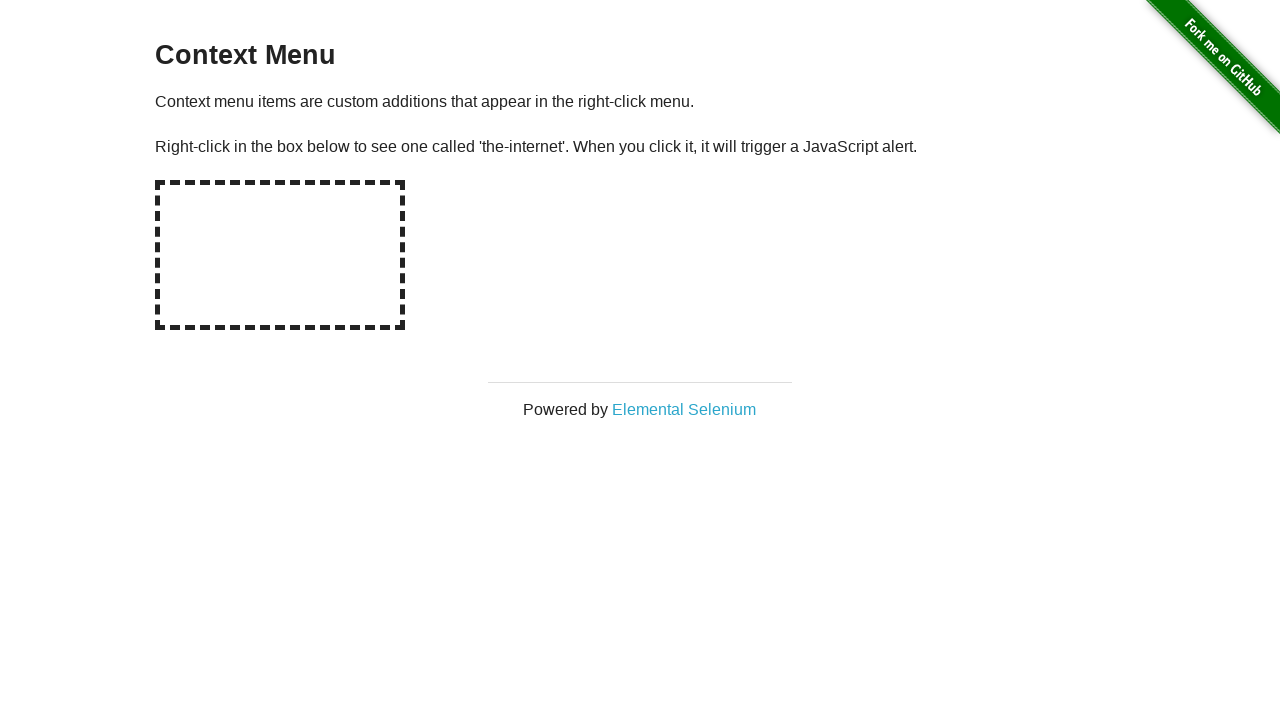

Set up dialog handler to accept alerts
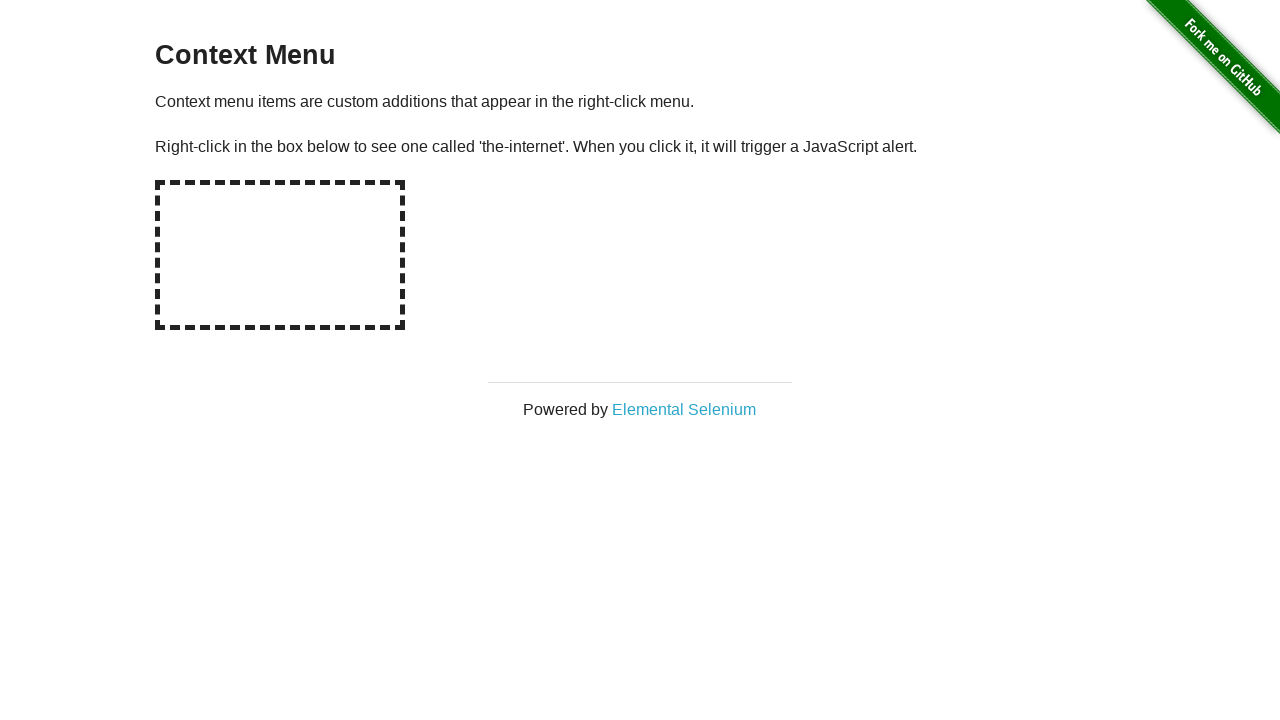

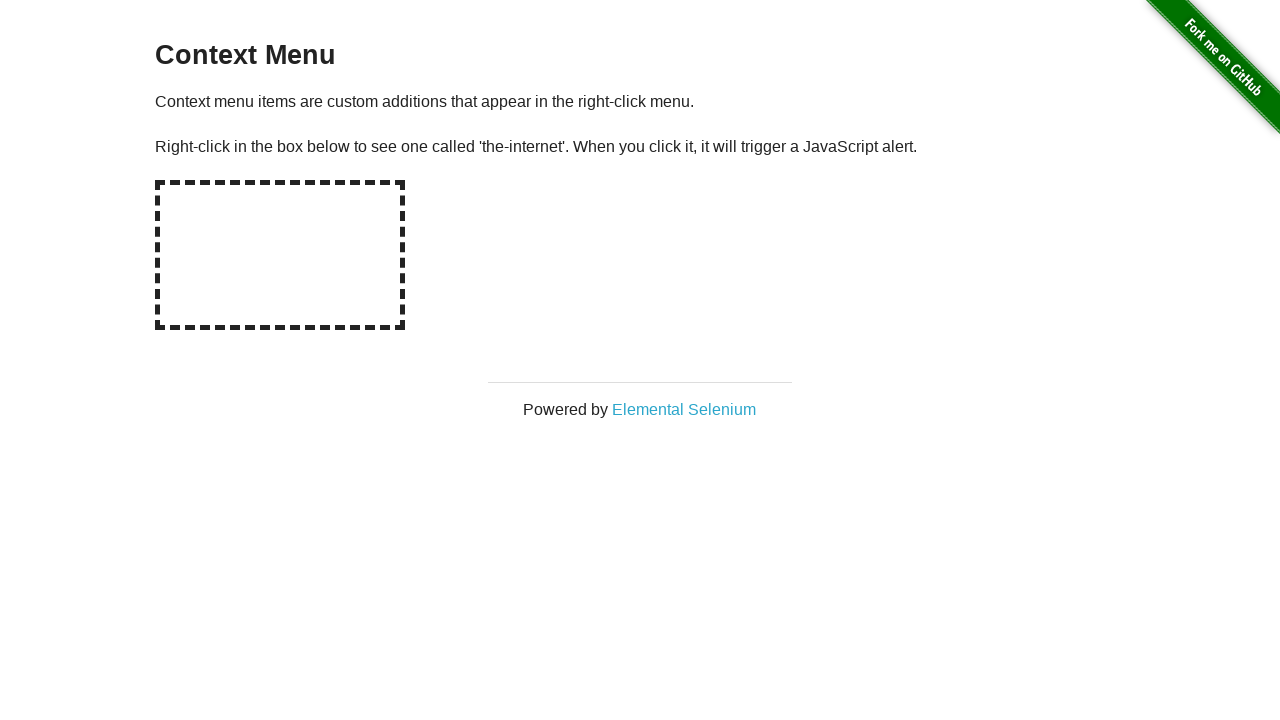